Selects the first item from the sale section and verifies navigation to product detail page

Starting URL: http://intershop5.skillbox.ru/

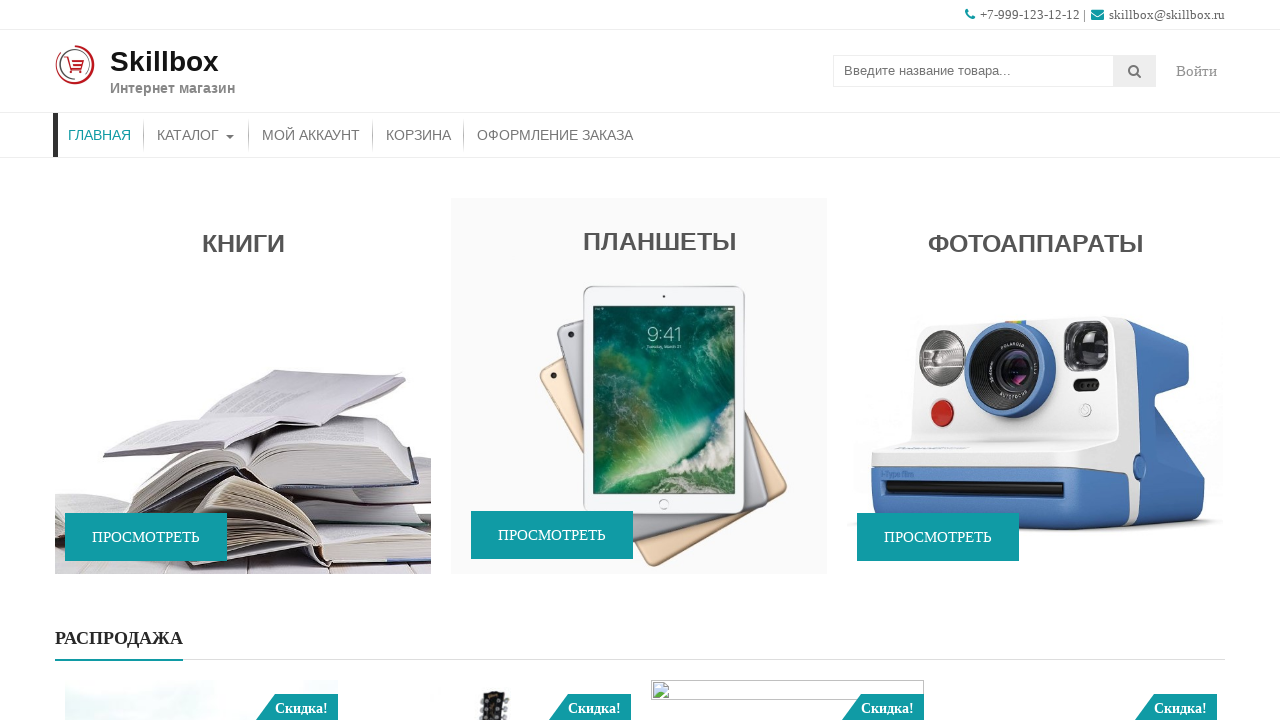

Refreshed the page
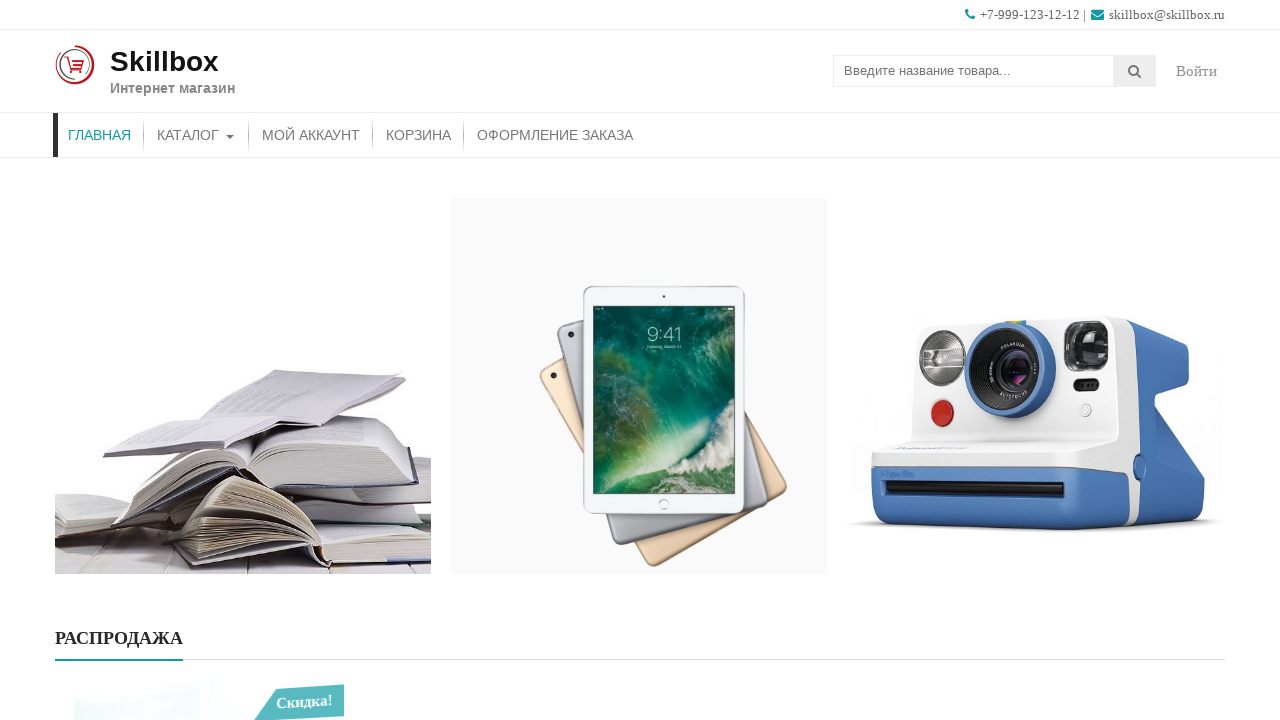

Located the sale section carousel
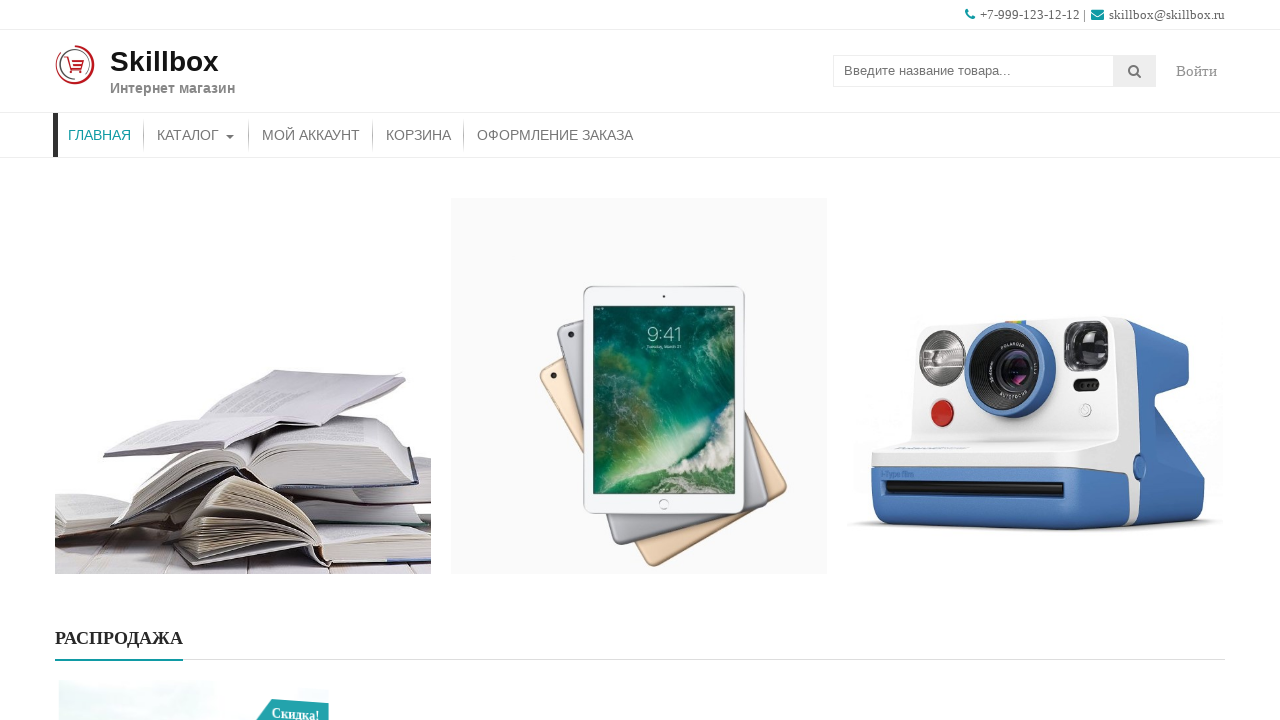

Located the first active item in sale section
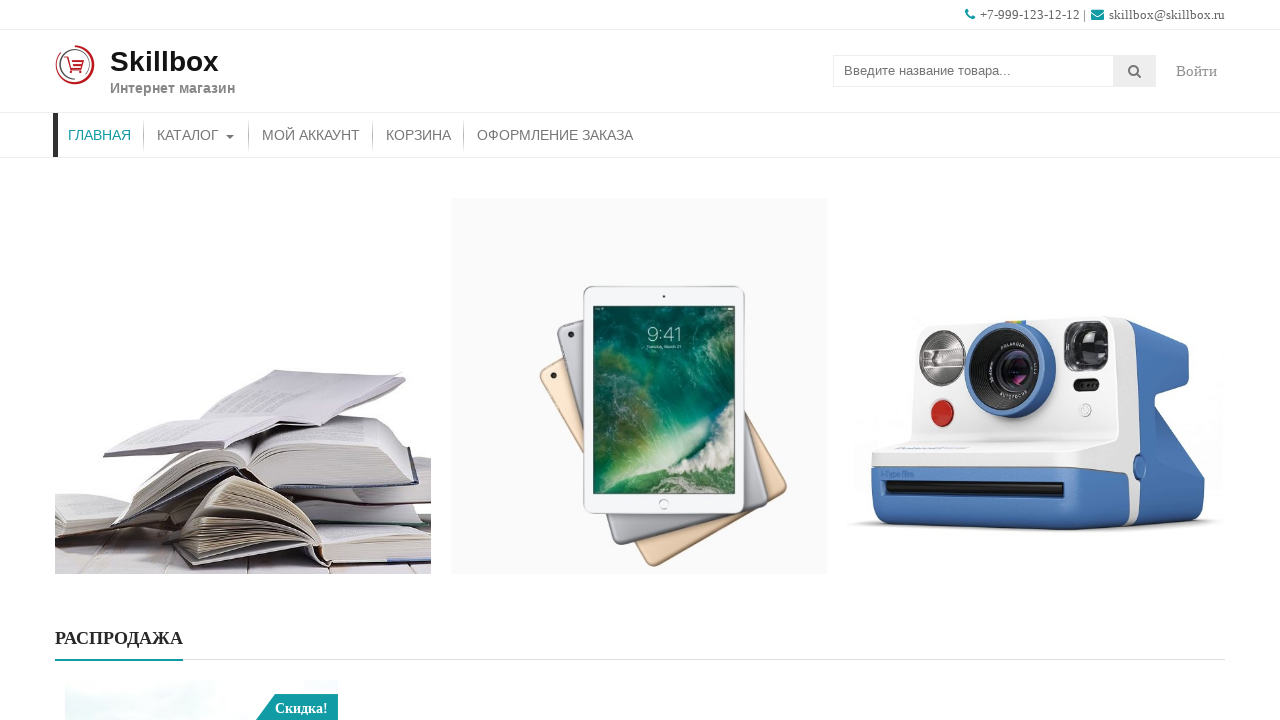

Located the title element of the first item
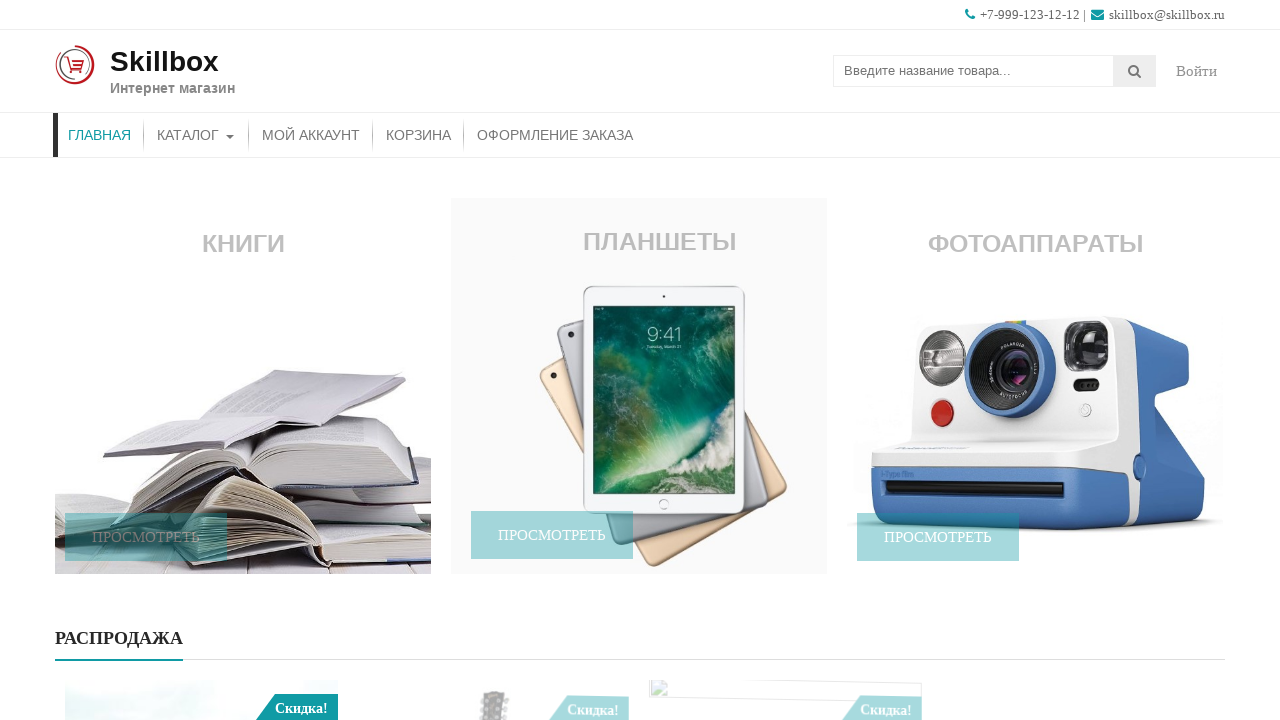

Retrieved product title: 'Lada'
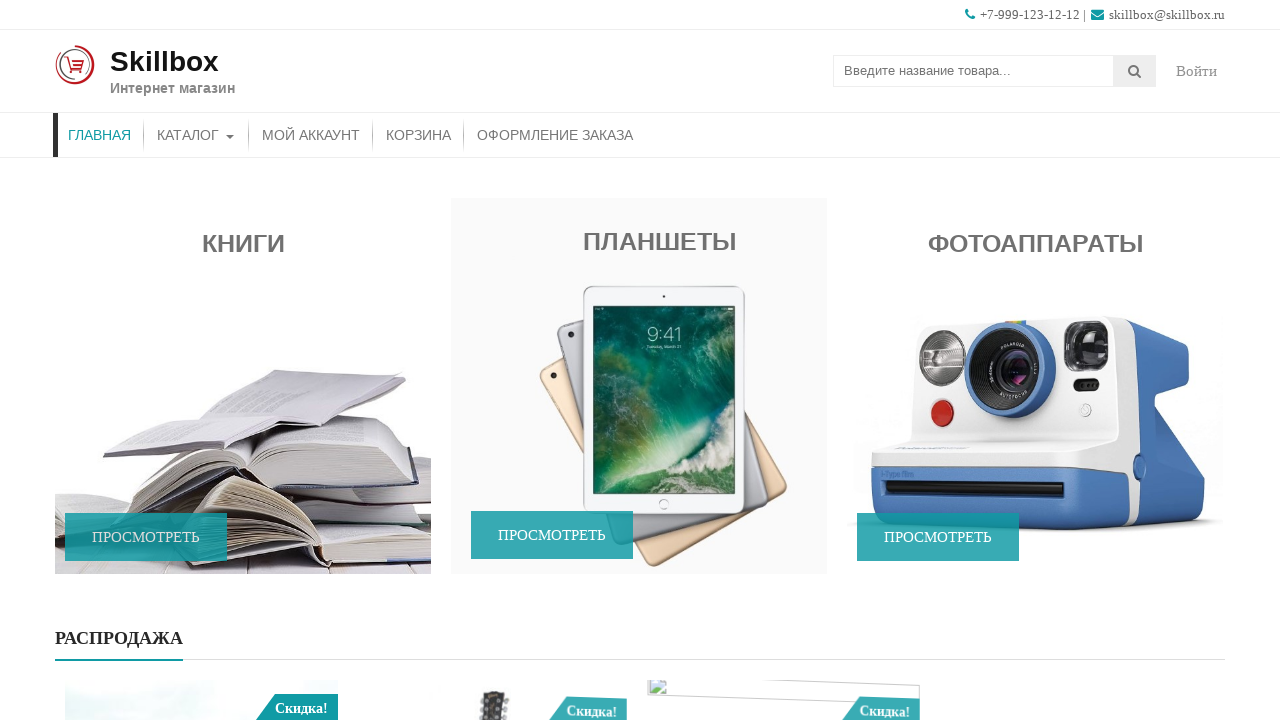

Clicked on the first item from sale section at (202, 541) on (//div[@class='slick-track'])[2] >> .slick-slide.slick-active >> nth=0
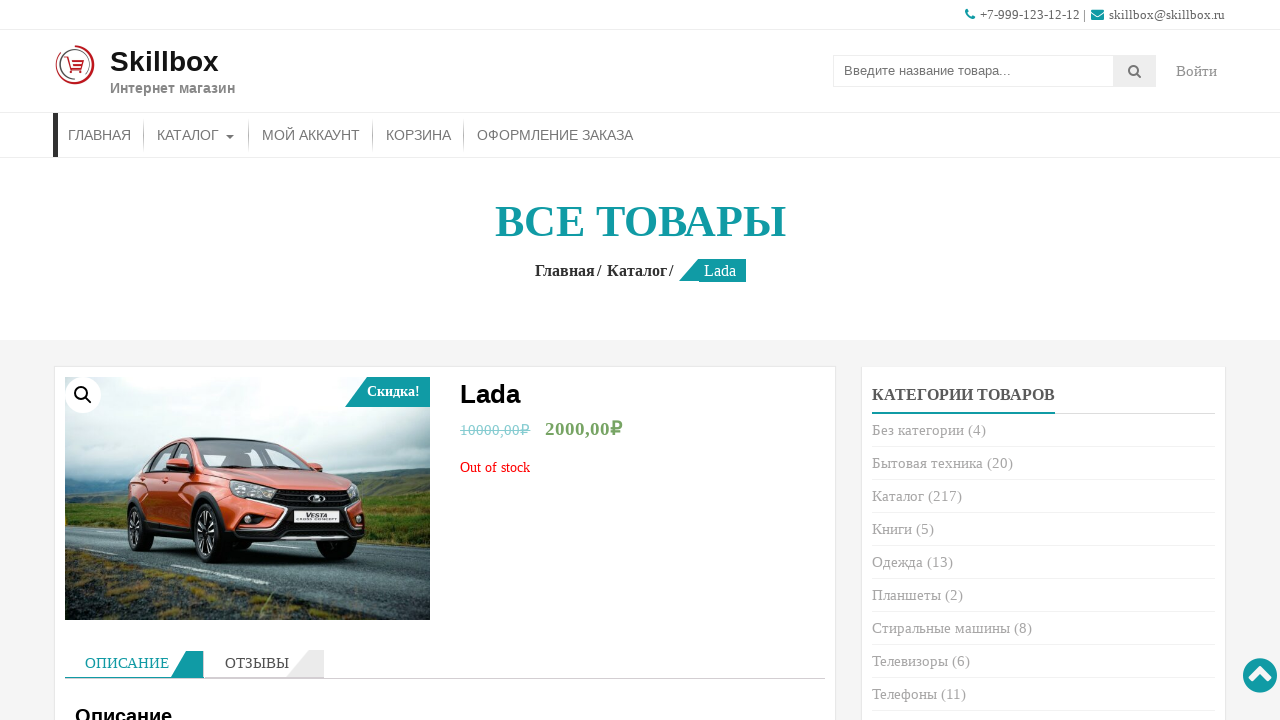

Constructed expected page title: 'Lada — Skillbox'
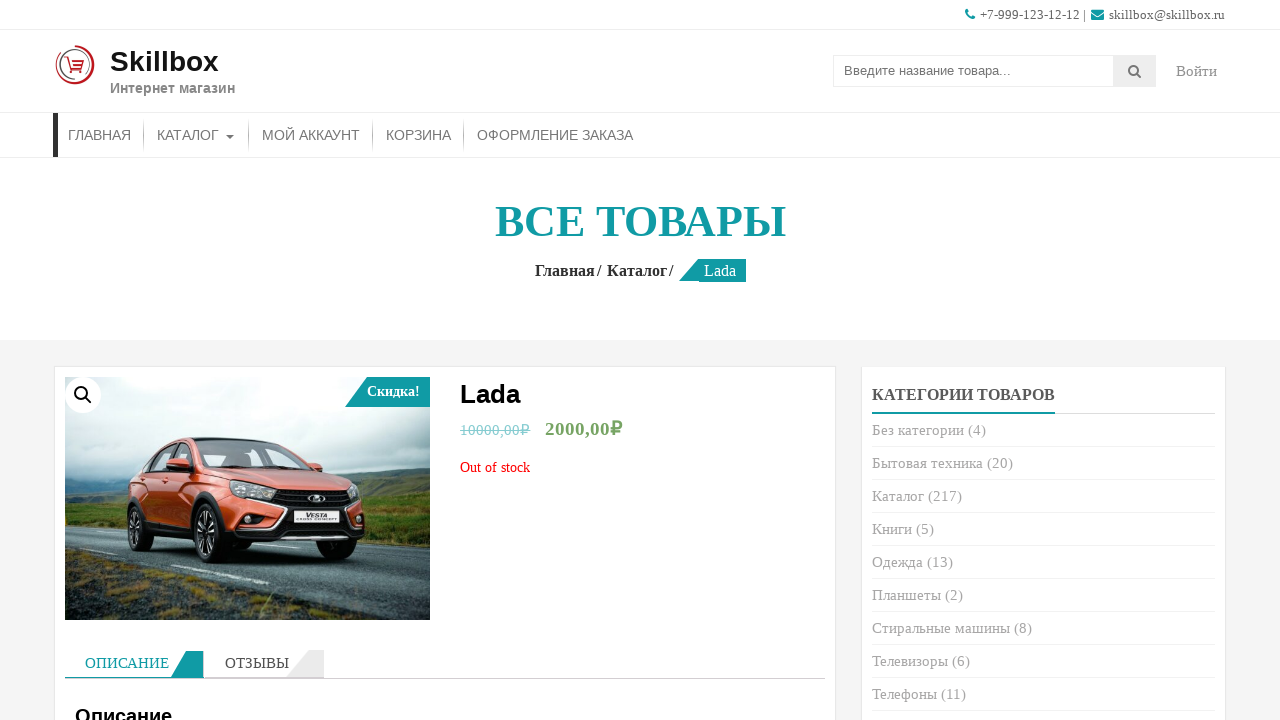

Retrieved actual page title: 'Lada — Skillbox'
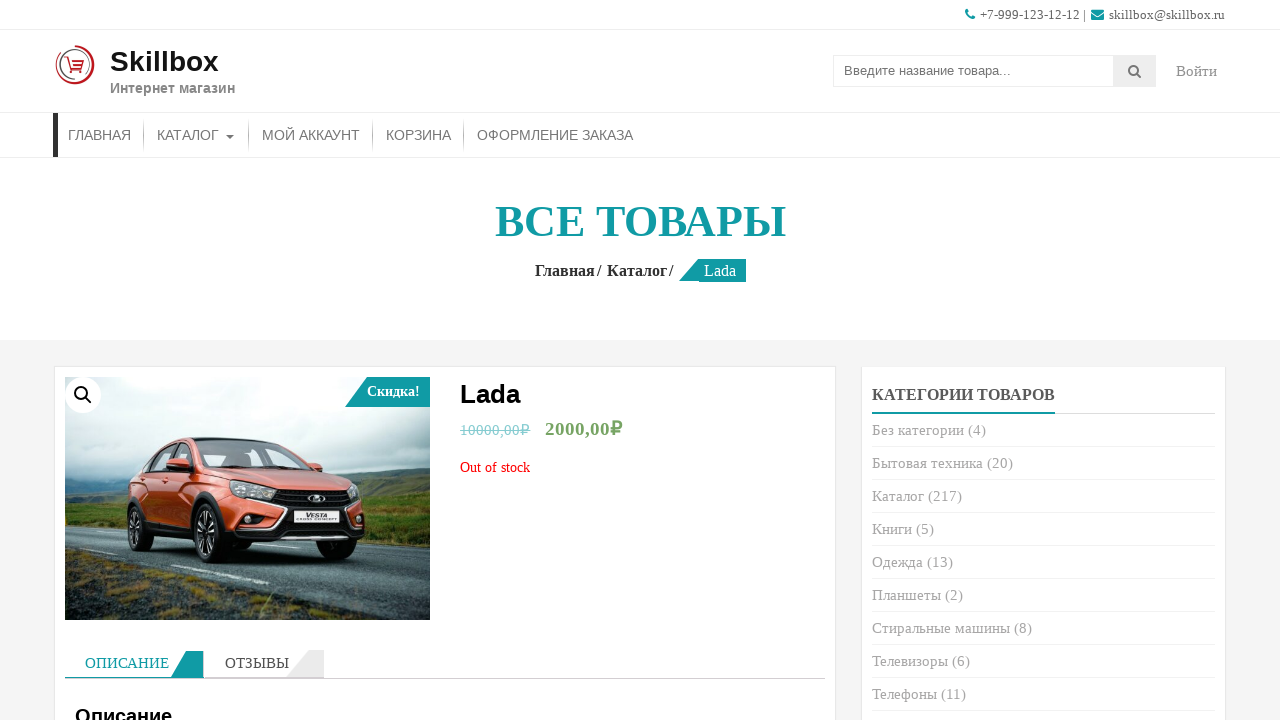

Verified navigation to product detail page - title matches
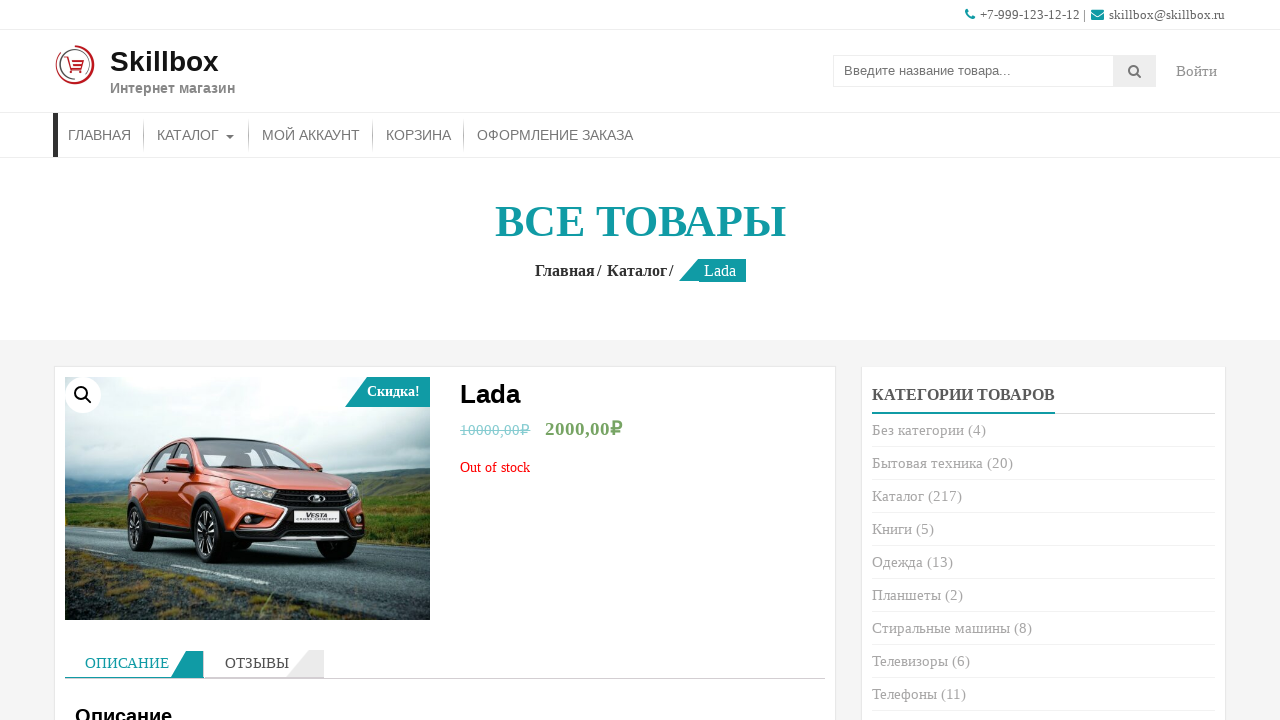

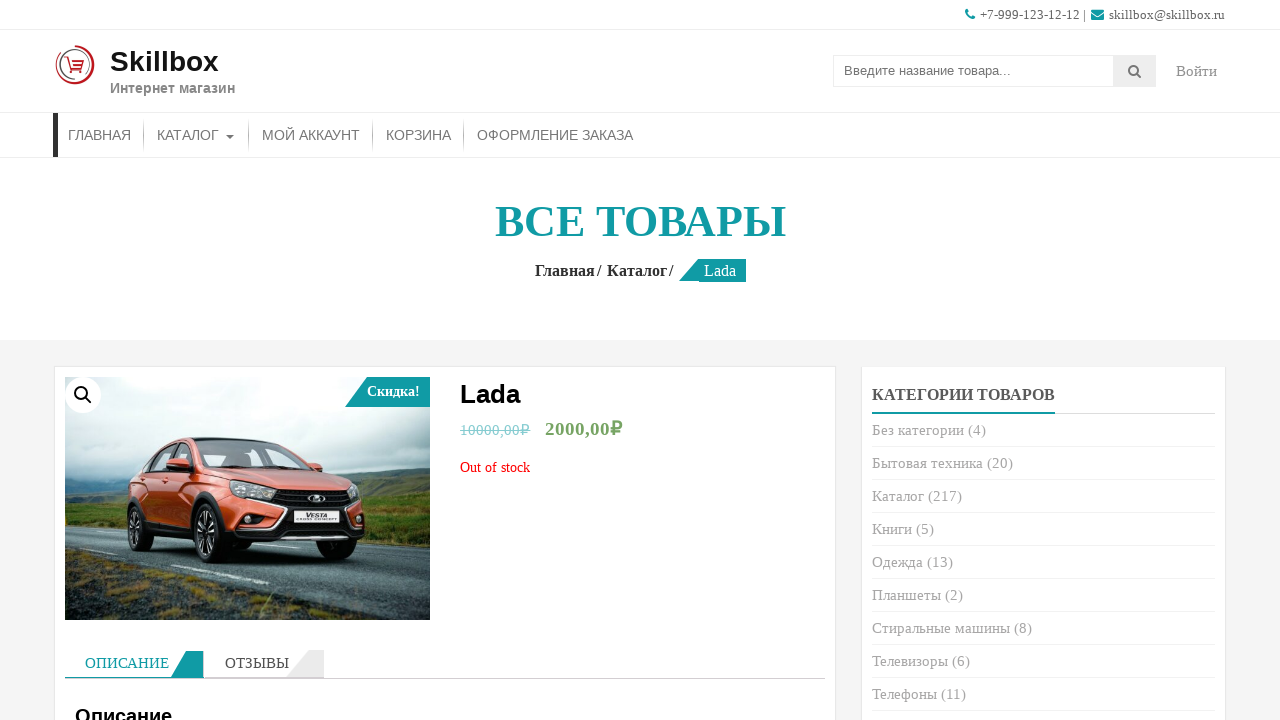